Tests modal dialog functionality by clicking to open a modal and then clicking to close it on the Formy test site.

Starting URL: https://formy-project.herokuapp.com/modal

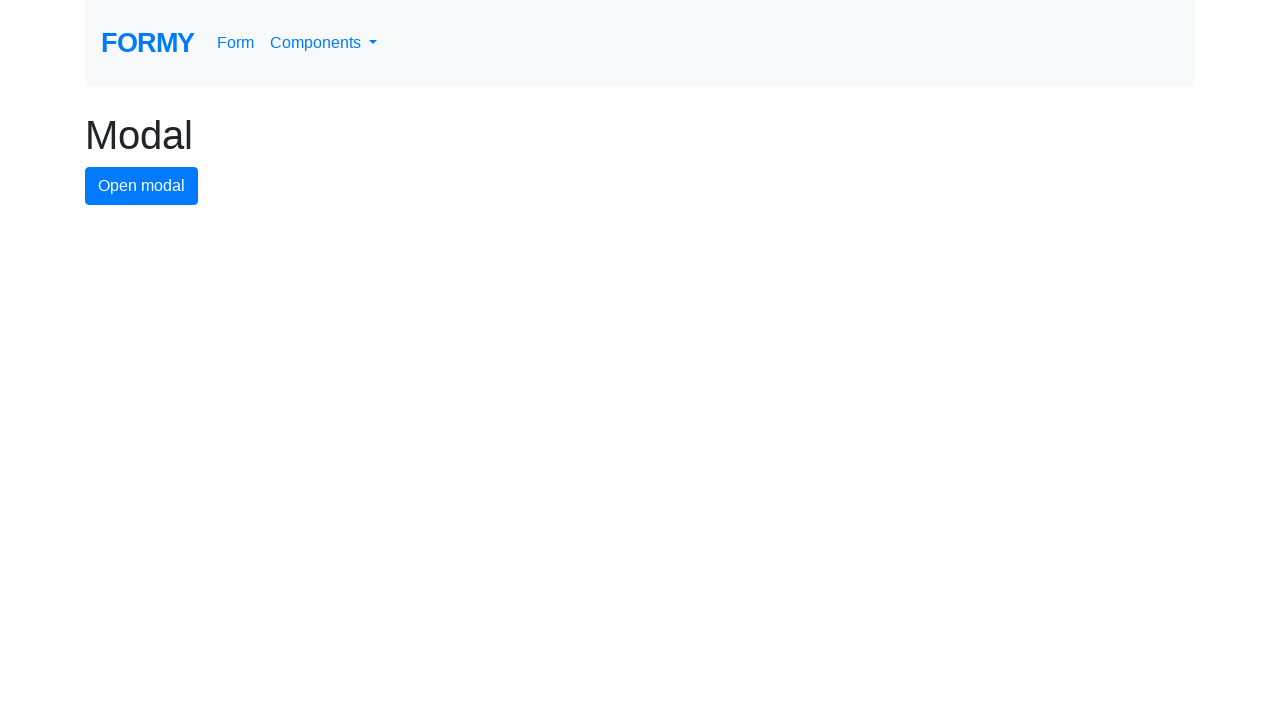

Clicked open modal button at (142, 186) on #modal-button
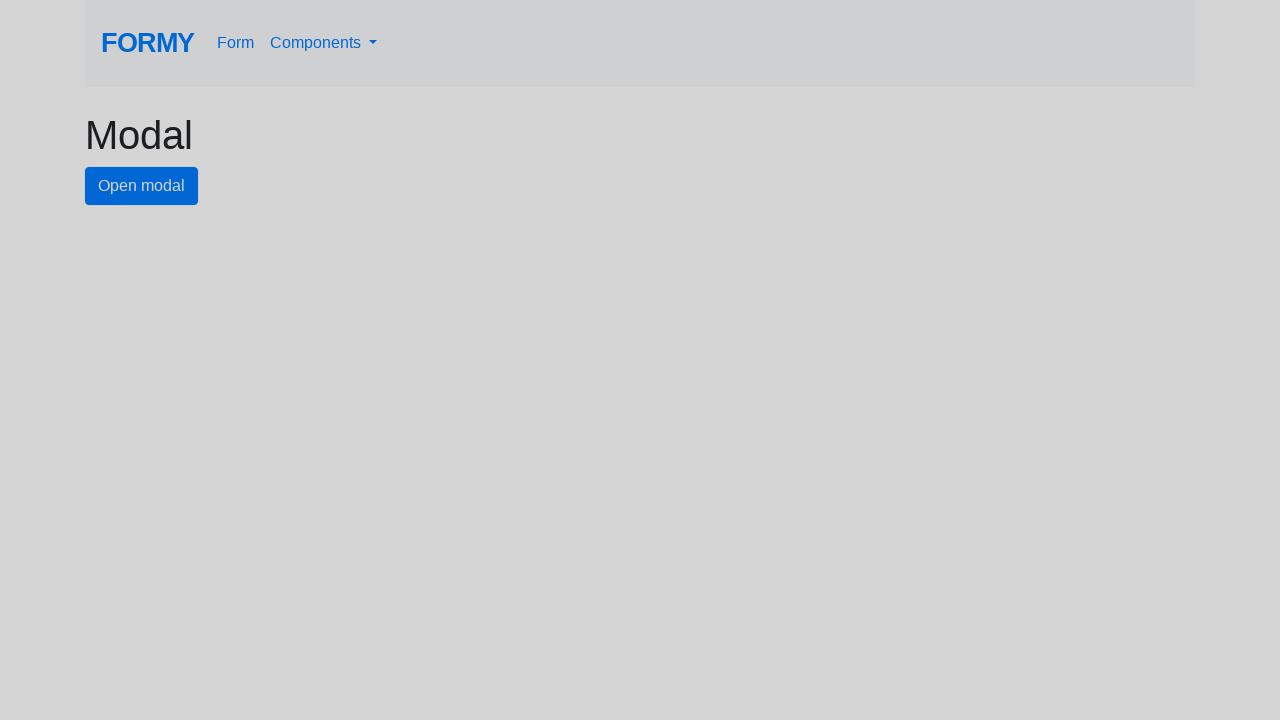

Modal dialog appeared with close button visible
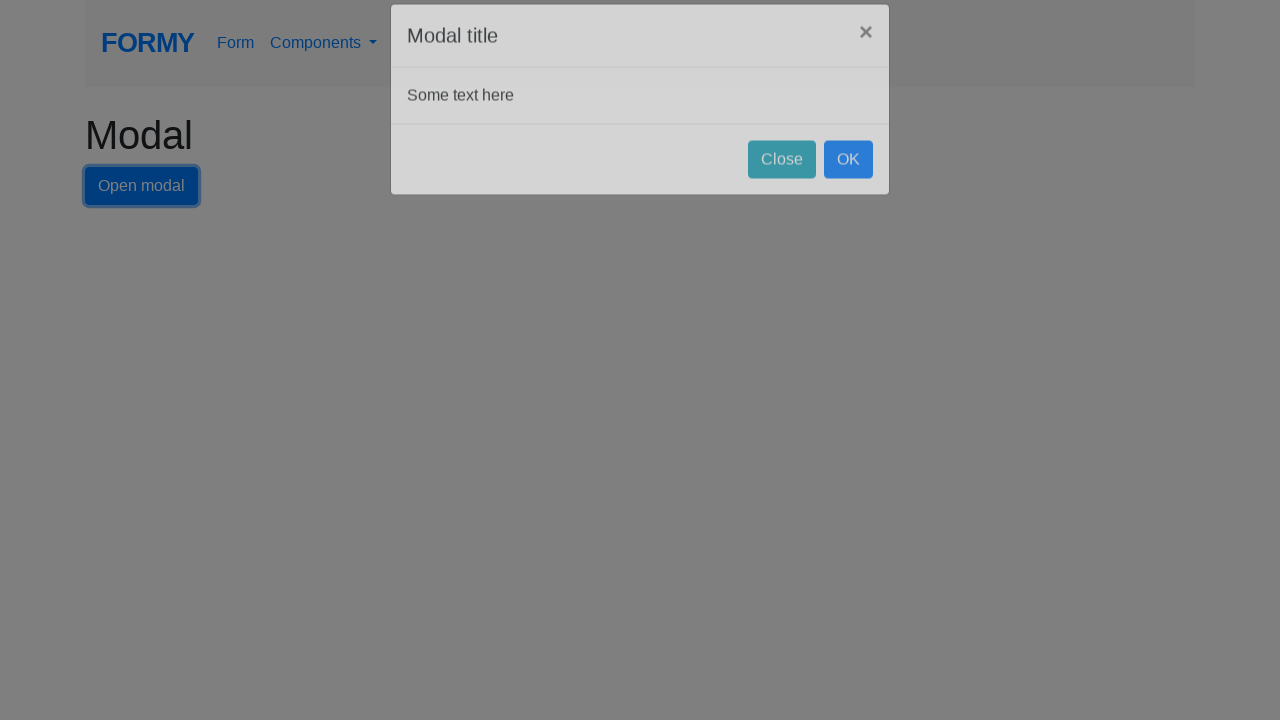

Clicked close button to close modal at (782, 184) on #close-button
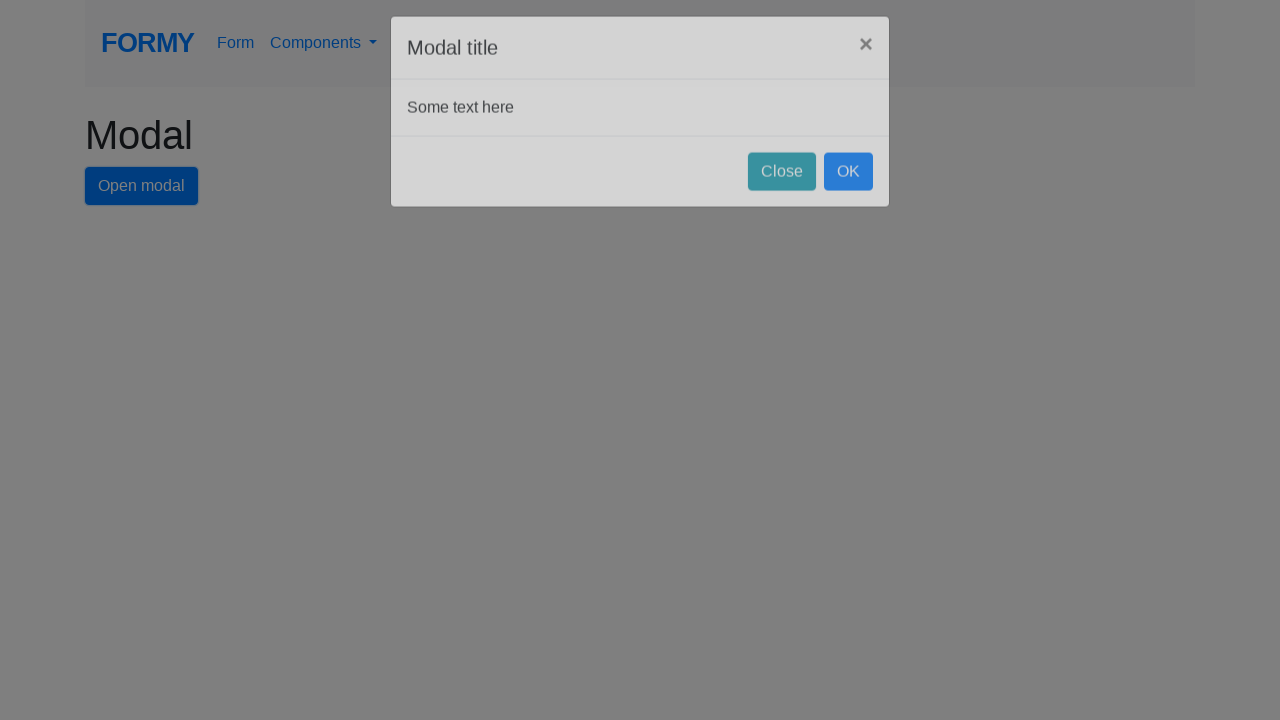

Modal dialog closed successfully
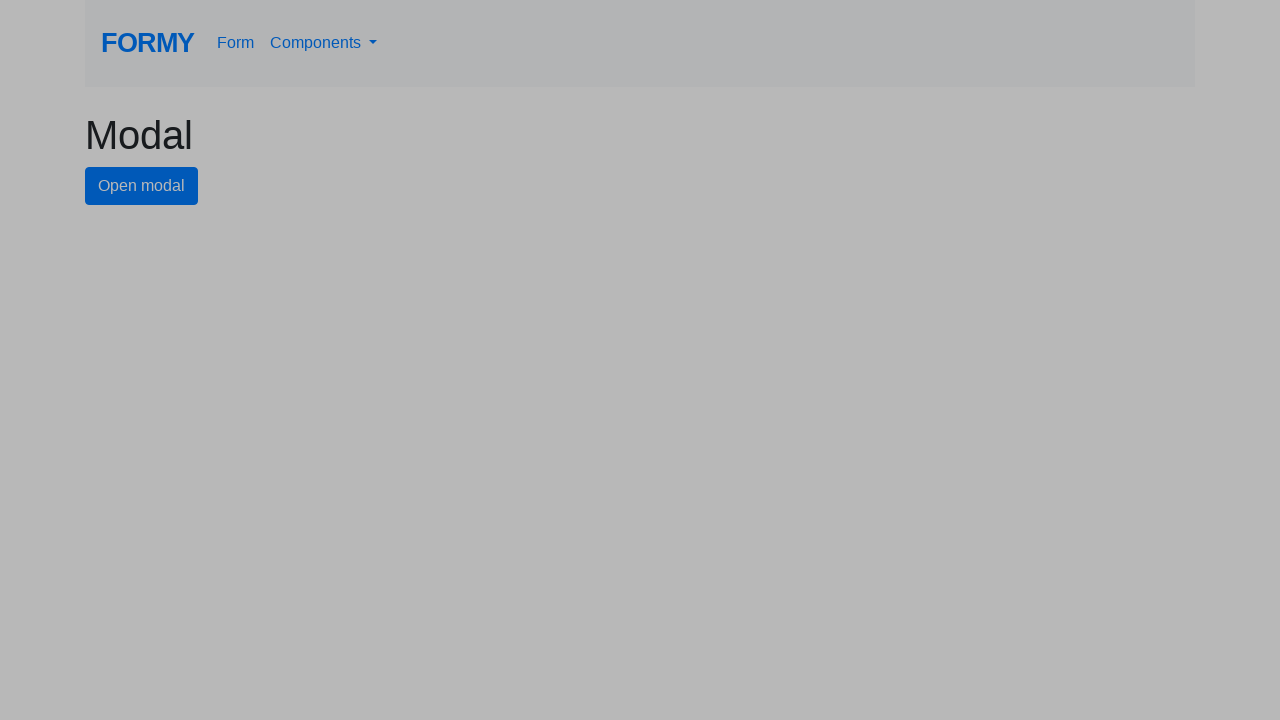

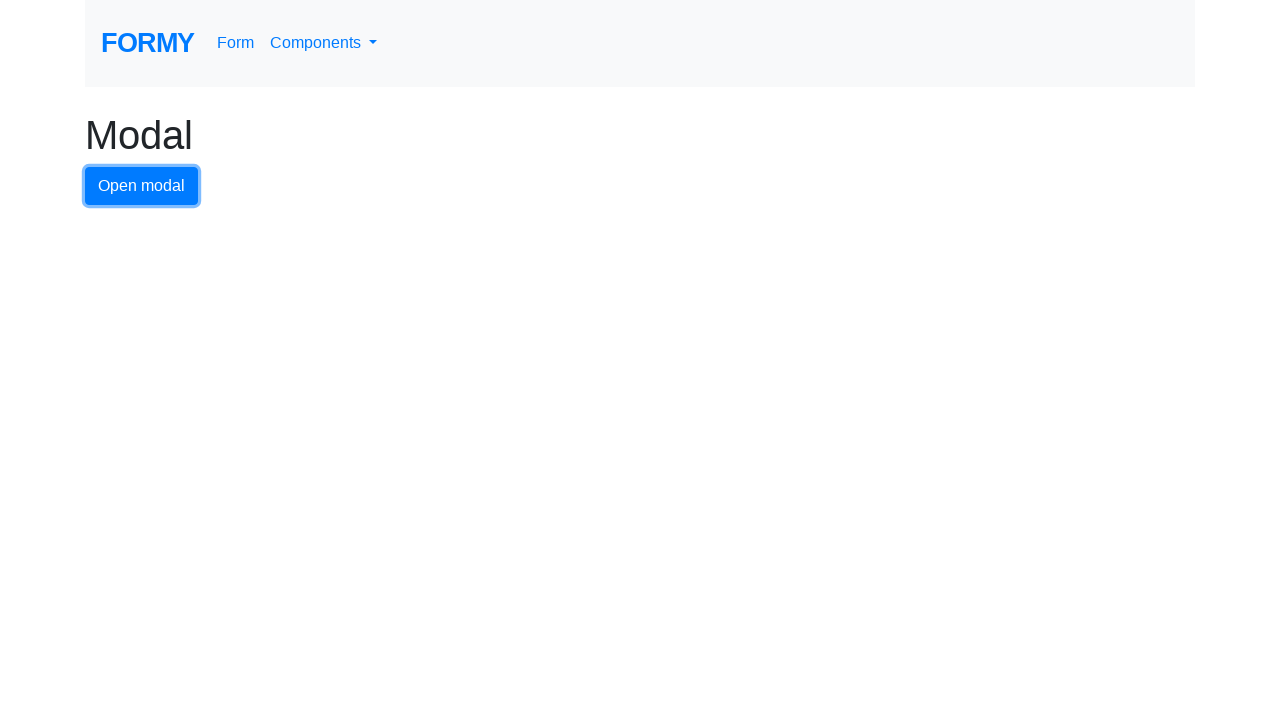